Tests dynamic controls by clicking Remove button to make an element disappear, verifying "It's gone!" message appears, then clicking Add button and verifying "It's back!" message appears

Starting URL: https://the-internet.herokuapp.com/dynamic_controls

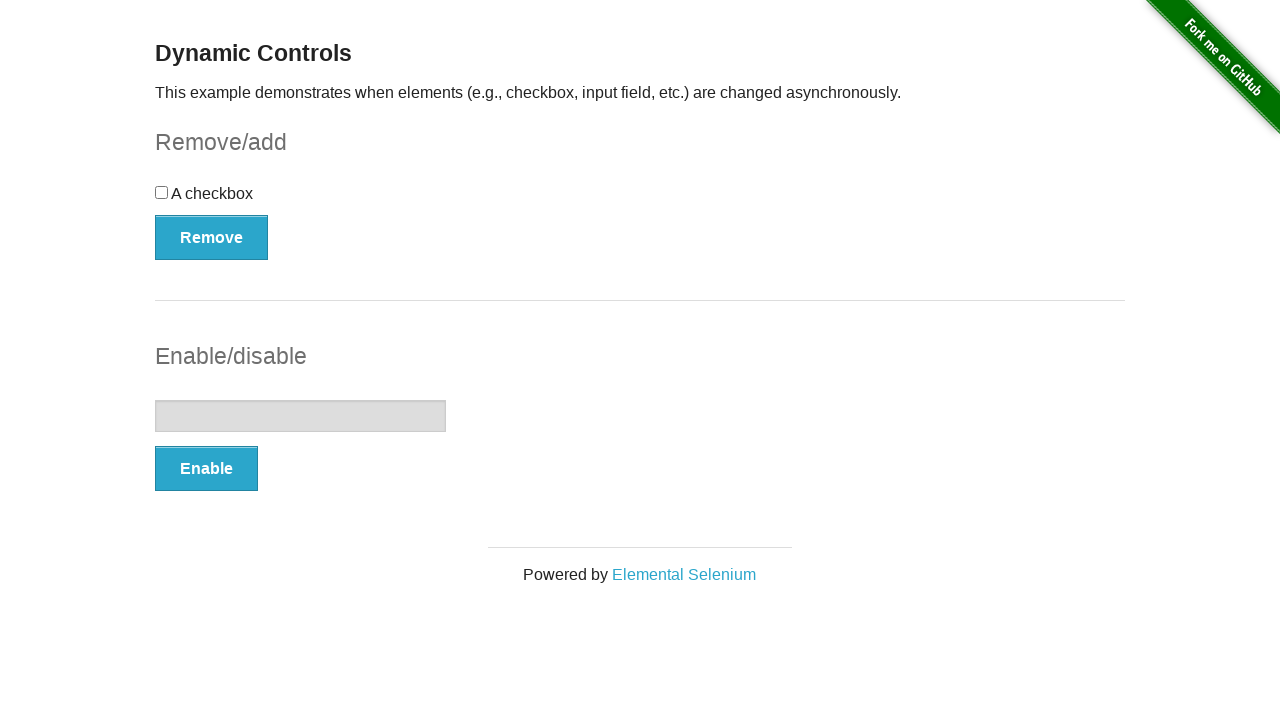

Clicked Remove button to make element disappear at (212, 237) on xpath=//*[text()='Remove']
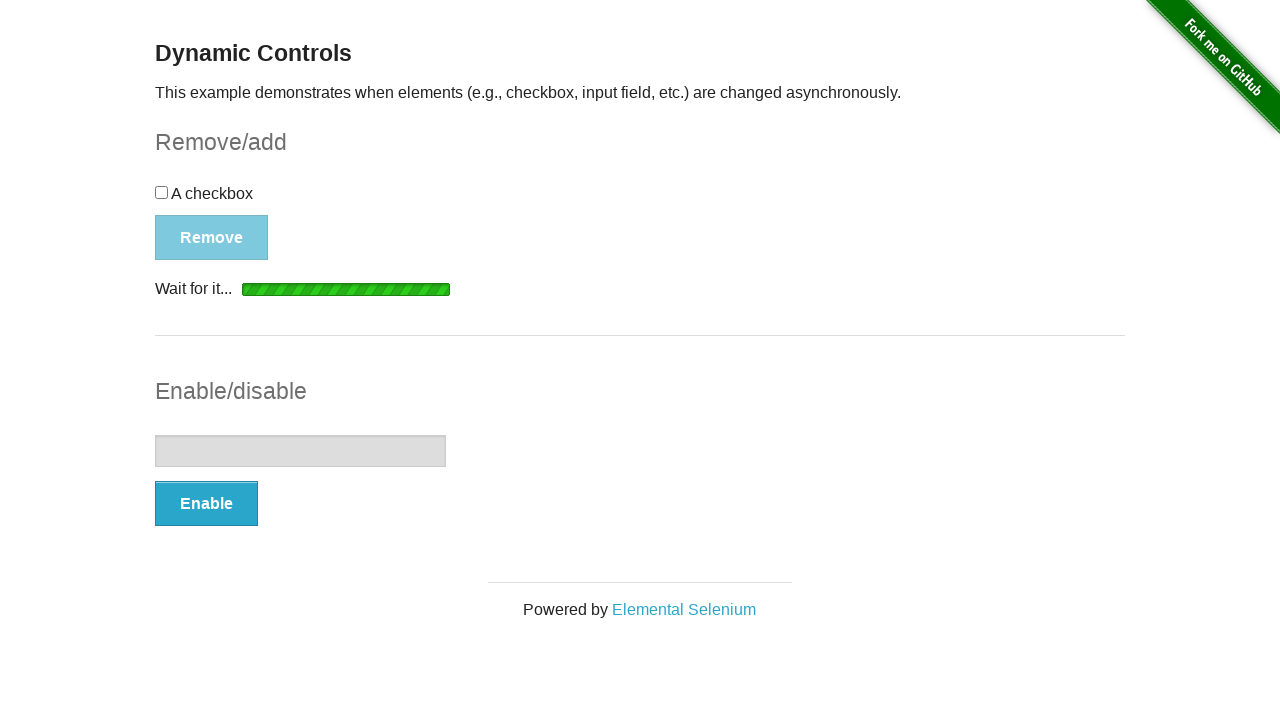

Waited for and located "It's gone!" message
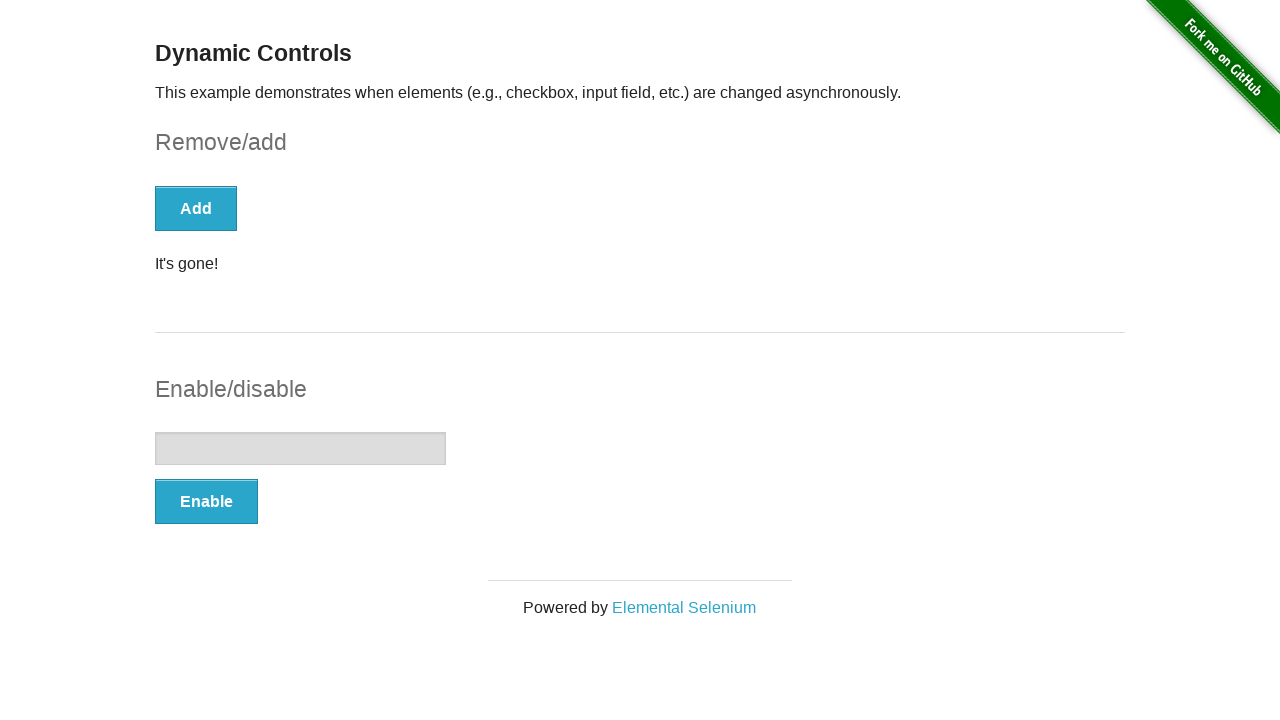

Verified "It's gone!" message is visible
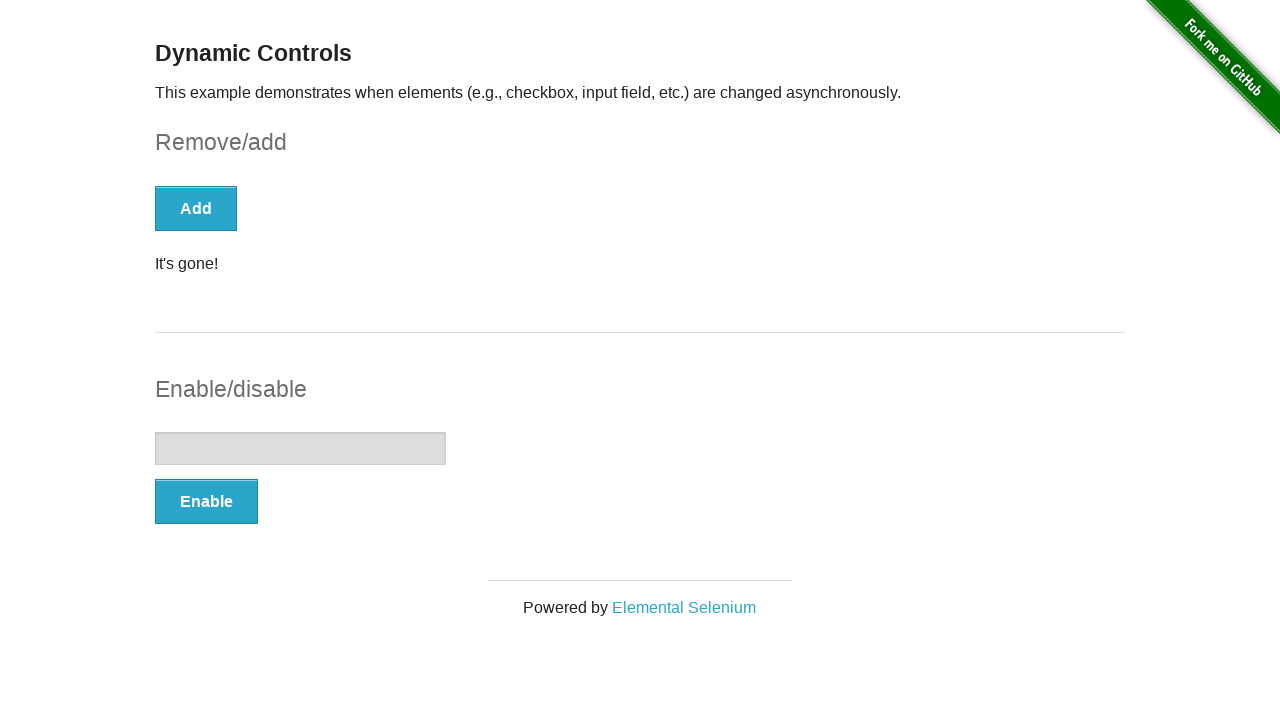

Clicked Add button to restore element at (196, 208) on xpath=//*[text()='Add']
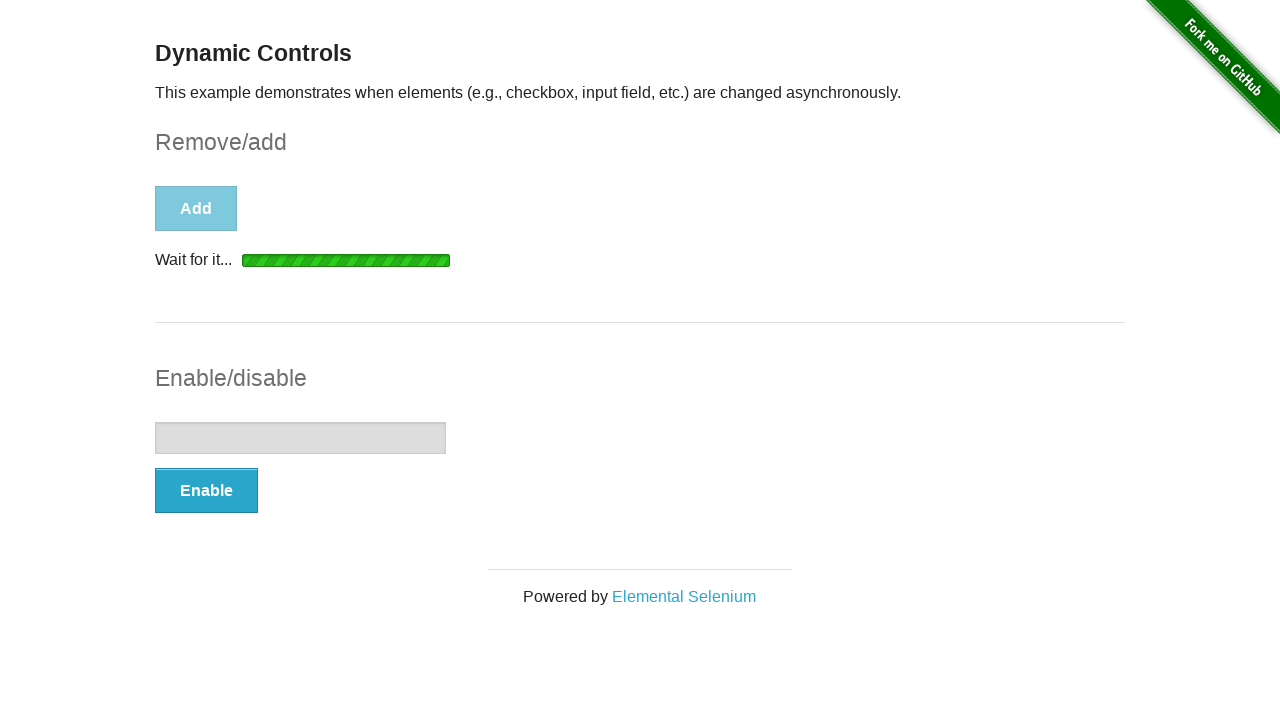

Waited for and located "It's back!" message
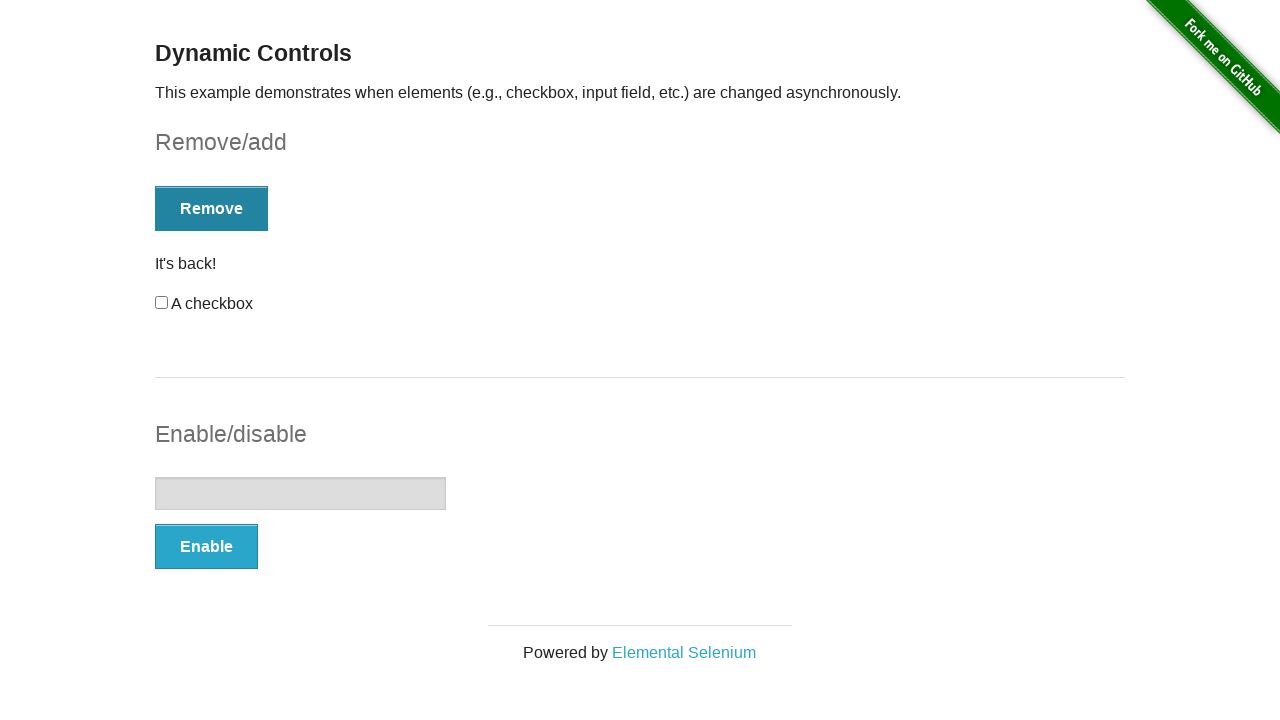

Verified "It's back!" message is visible
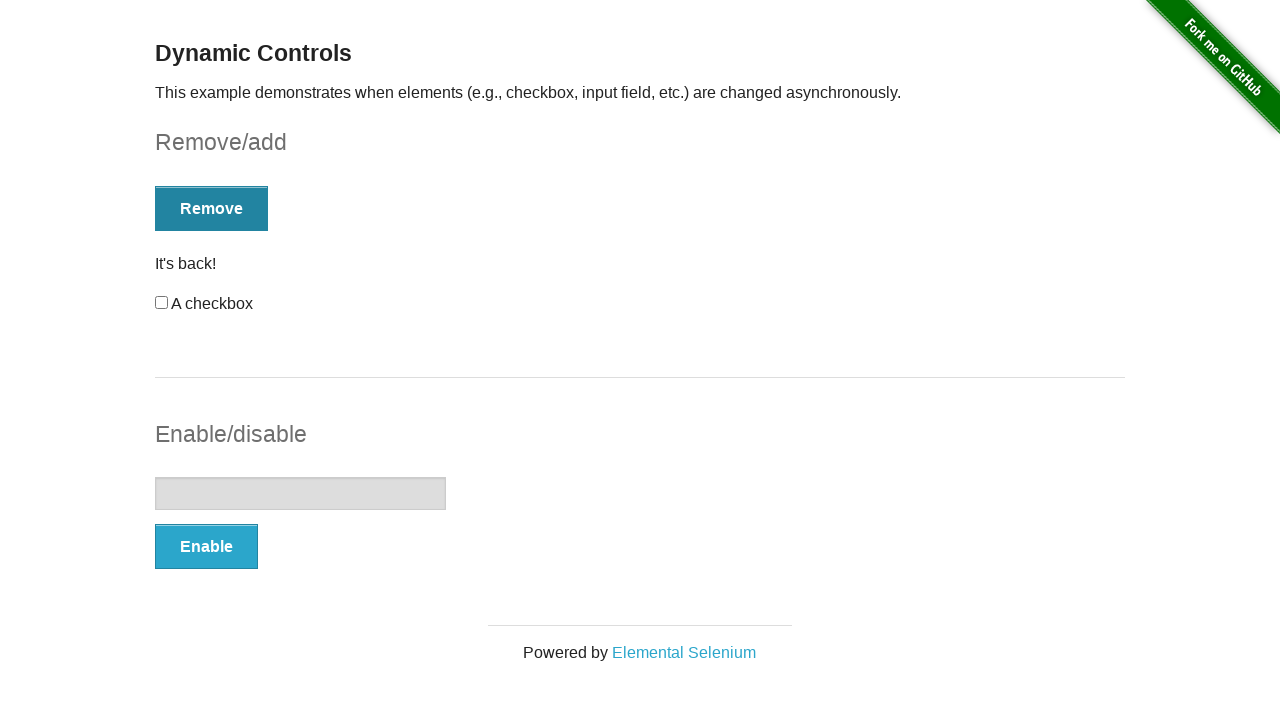

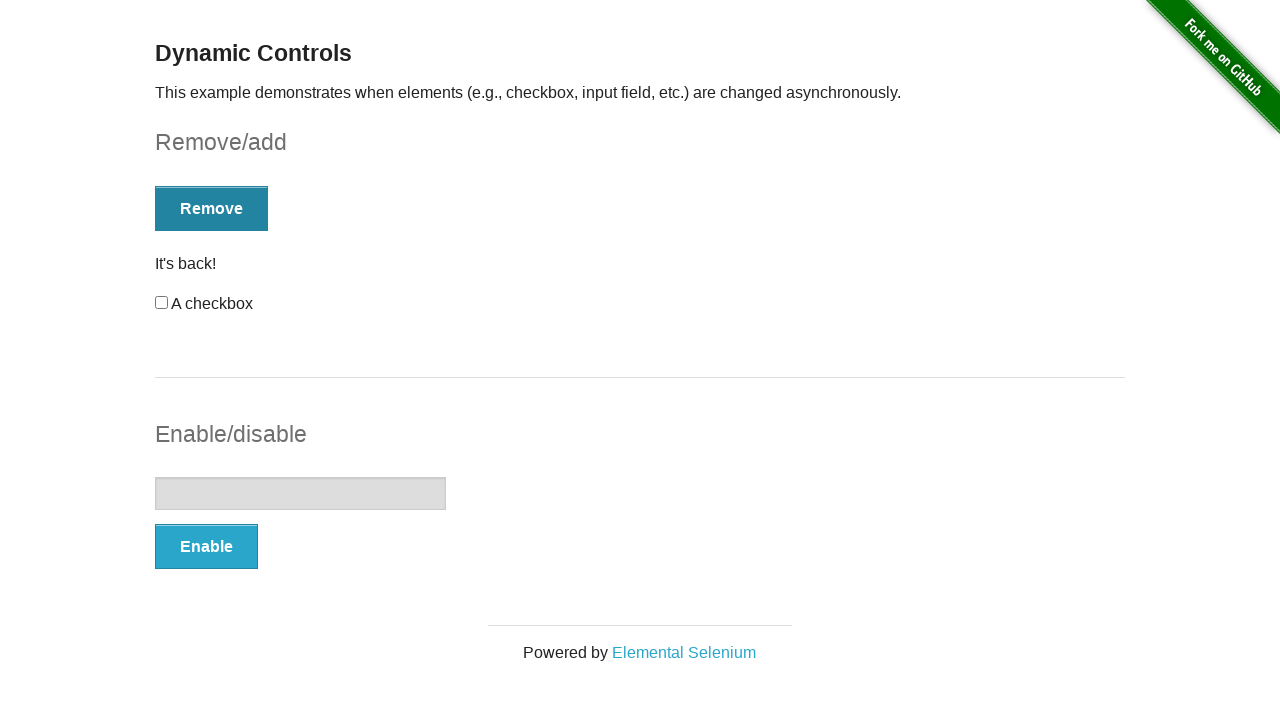